Tests playing a Tic Tac Toe game by clicking on board cells to make moves and verifying the game functionality

Starting URL: https://saymorec.github.io/tic_tac_toe/index.html

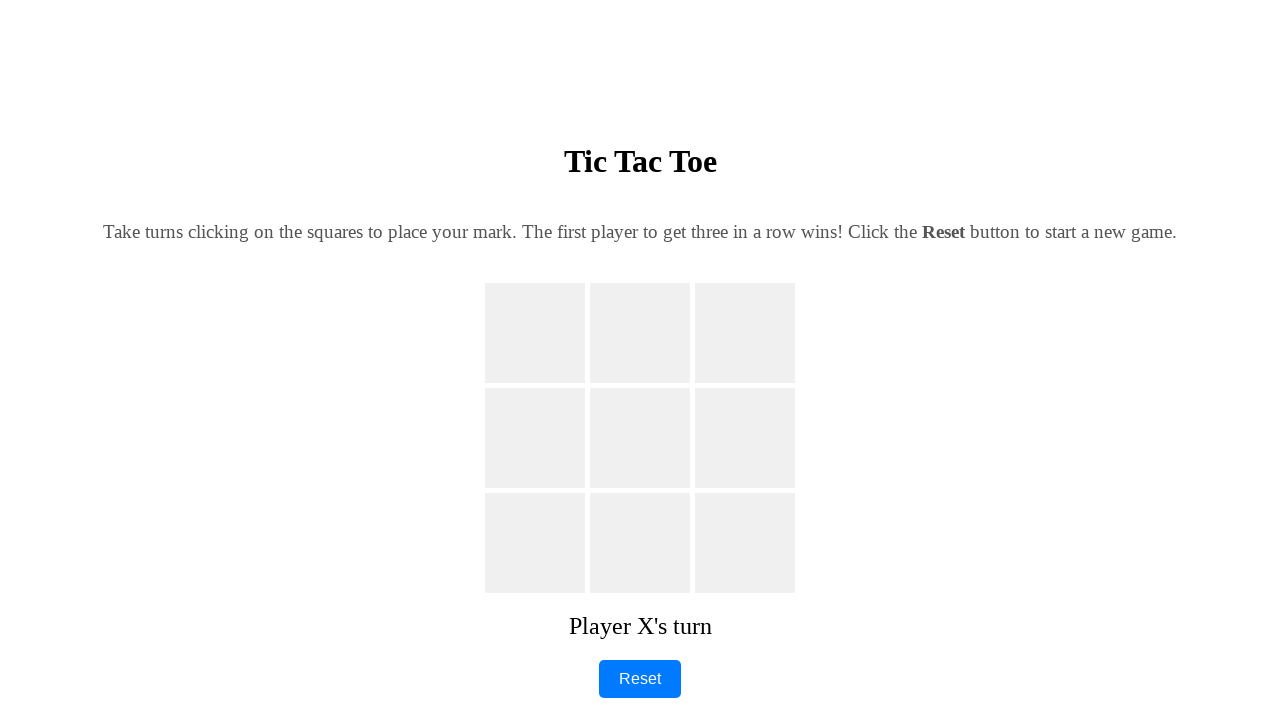

Game board loaded successfully
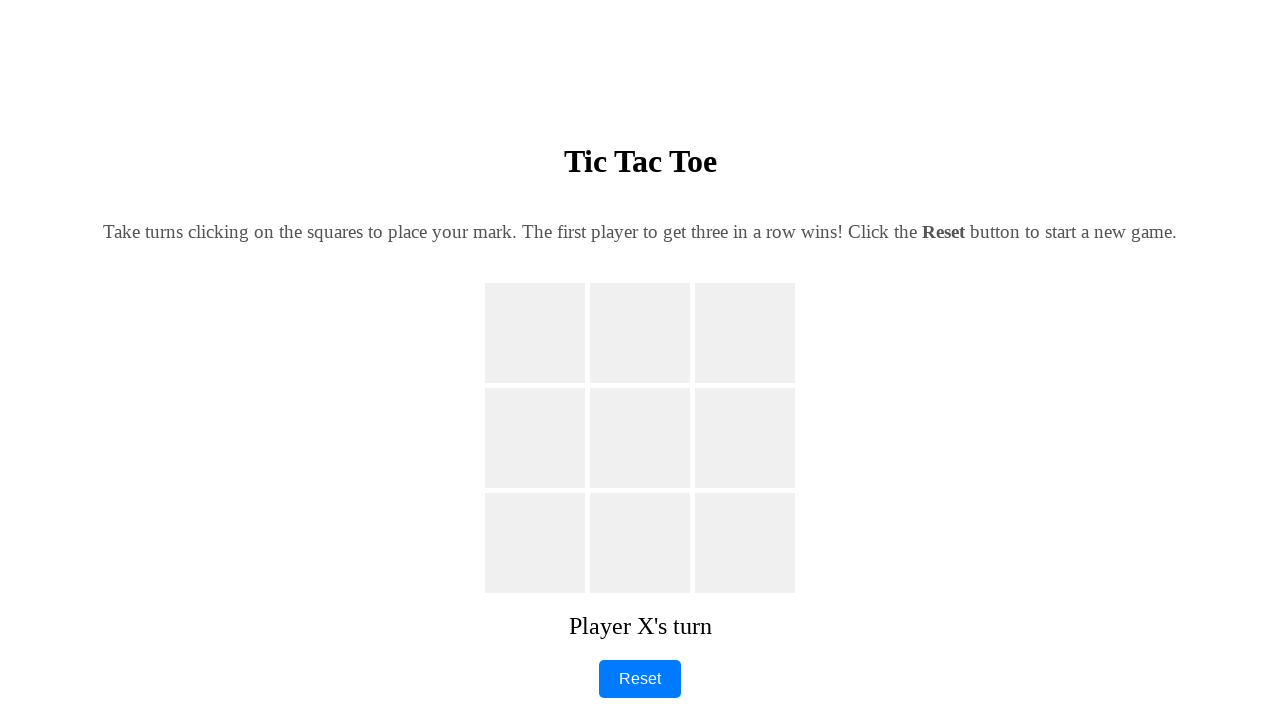

Retrieved all board cells
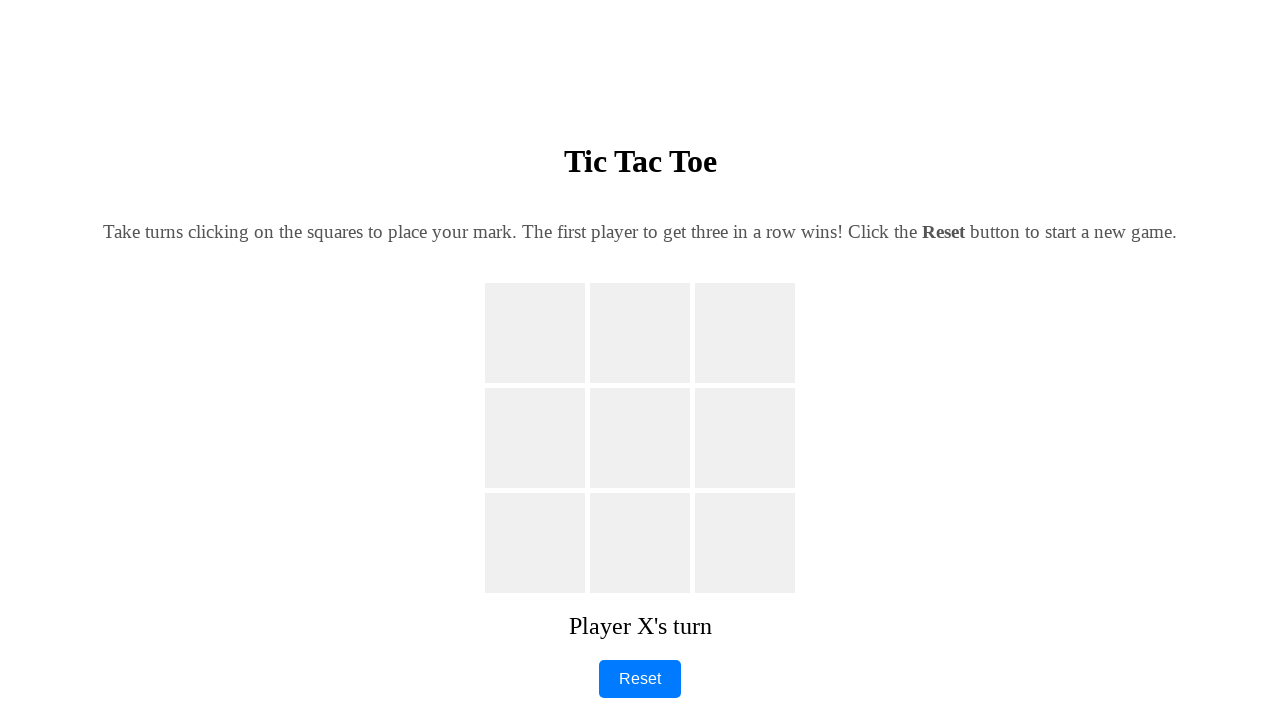

X played: clicked top-left cell at (535, 333) on .cell, .square, [data-cell], button >> nth=0
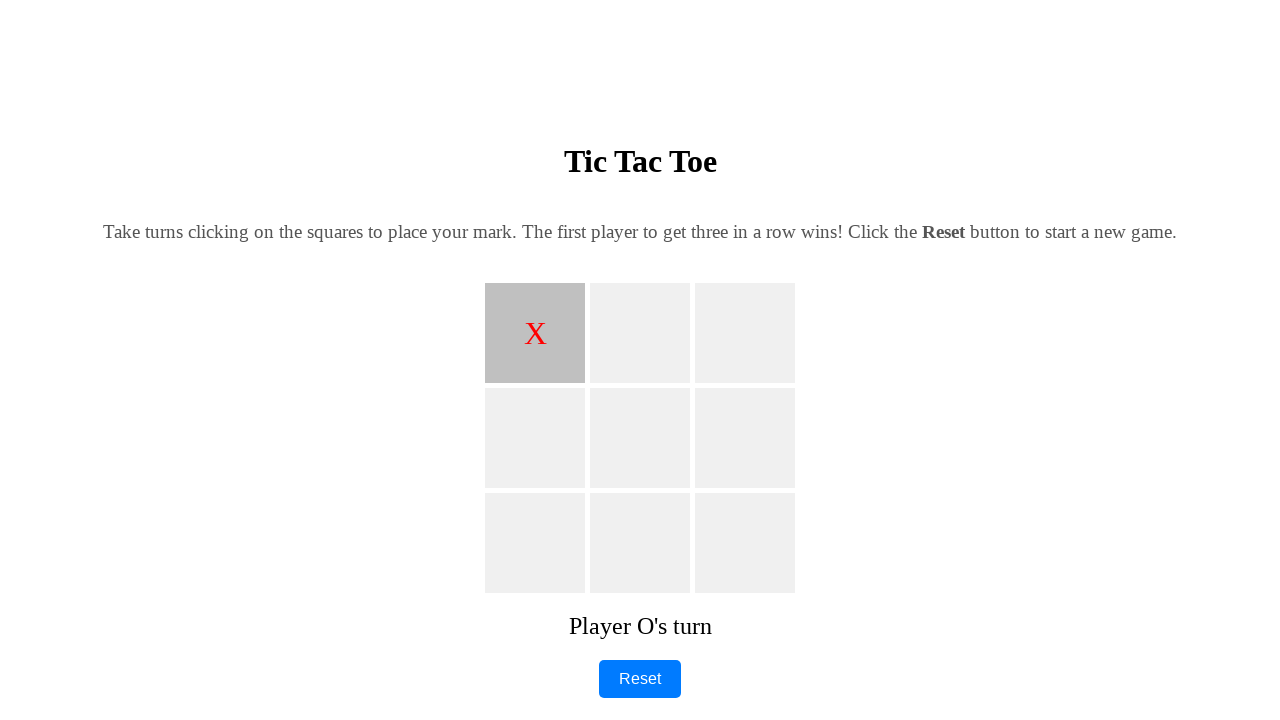

O played: clicked center cell at (640, 438) on .cell, .square, [data-cell], button >> nth=4
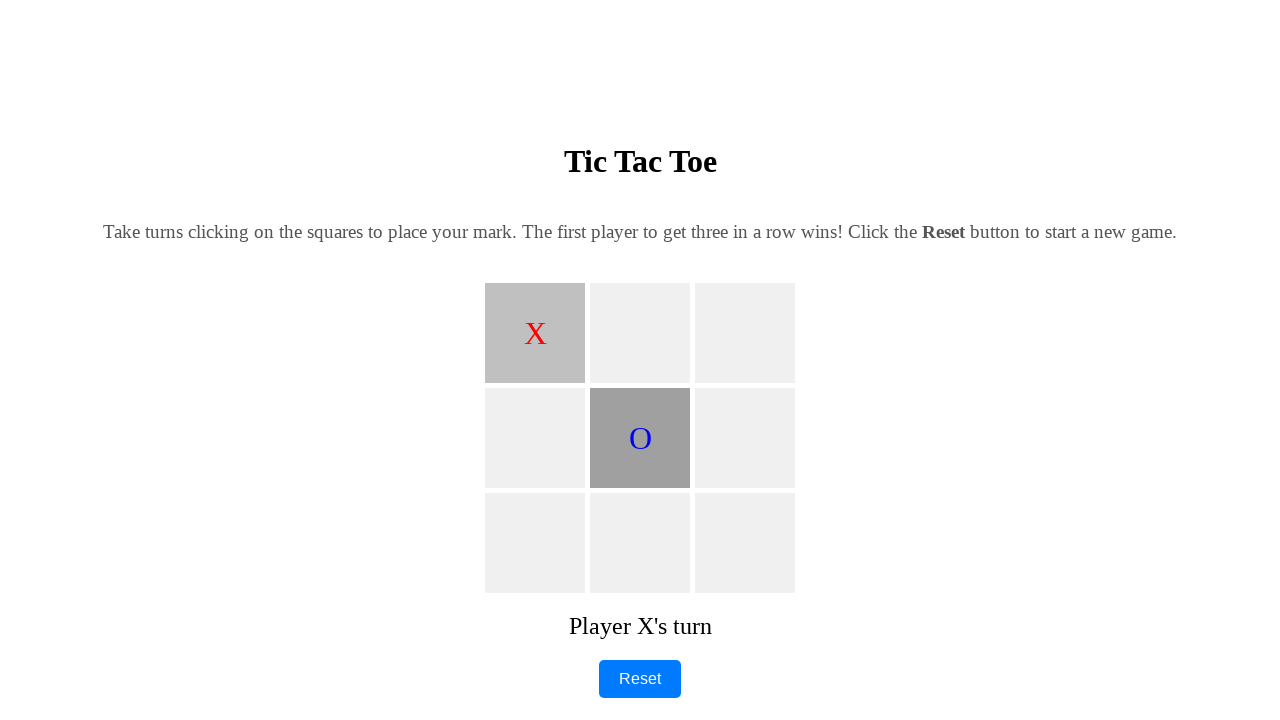

X played: clicked top-middle cell at (640, 333) on .cell, .square, [data-cell], button >> nth=1
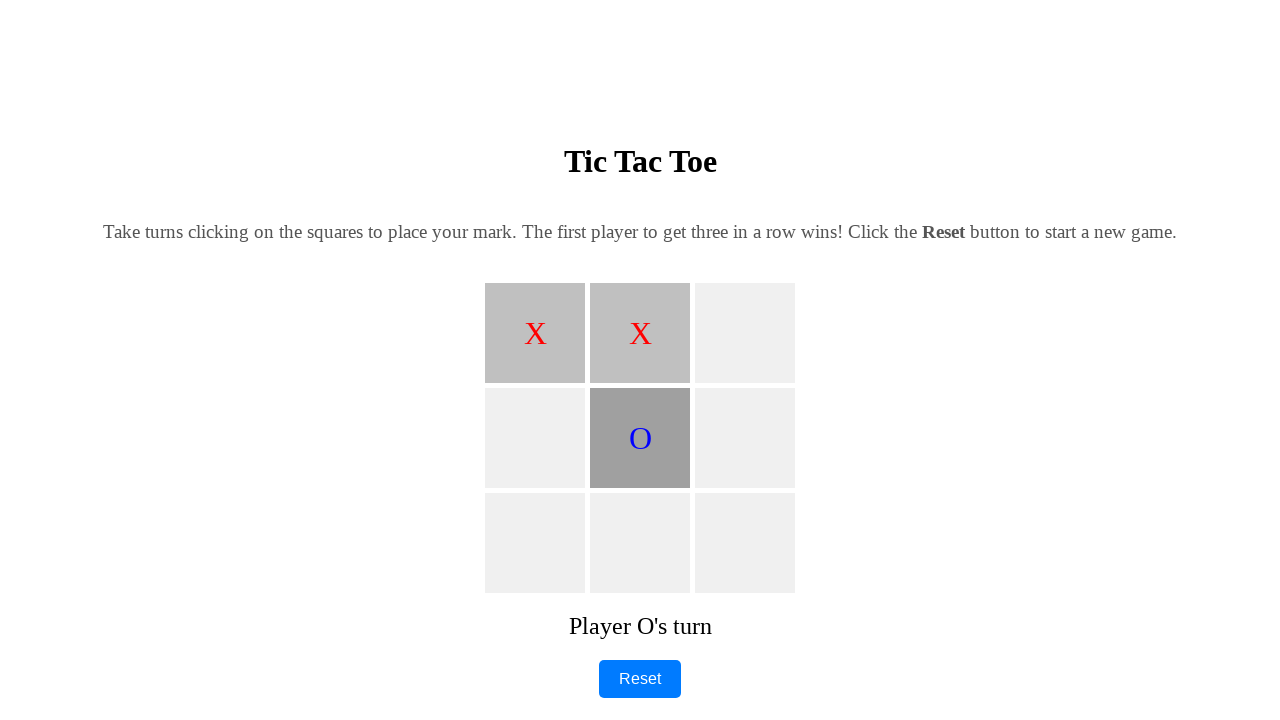

O played: clicked bottom-left cell at (535, 543) on .cell, .square, [data-cell], button >> nth=6
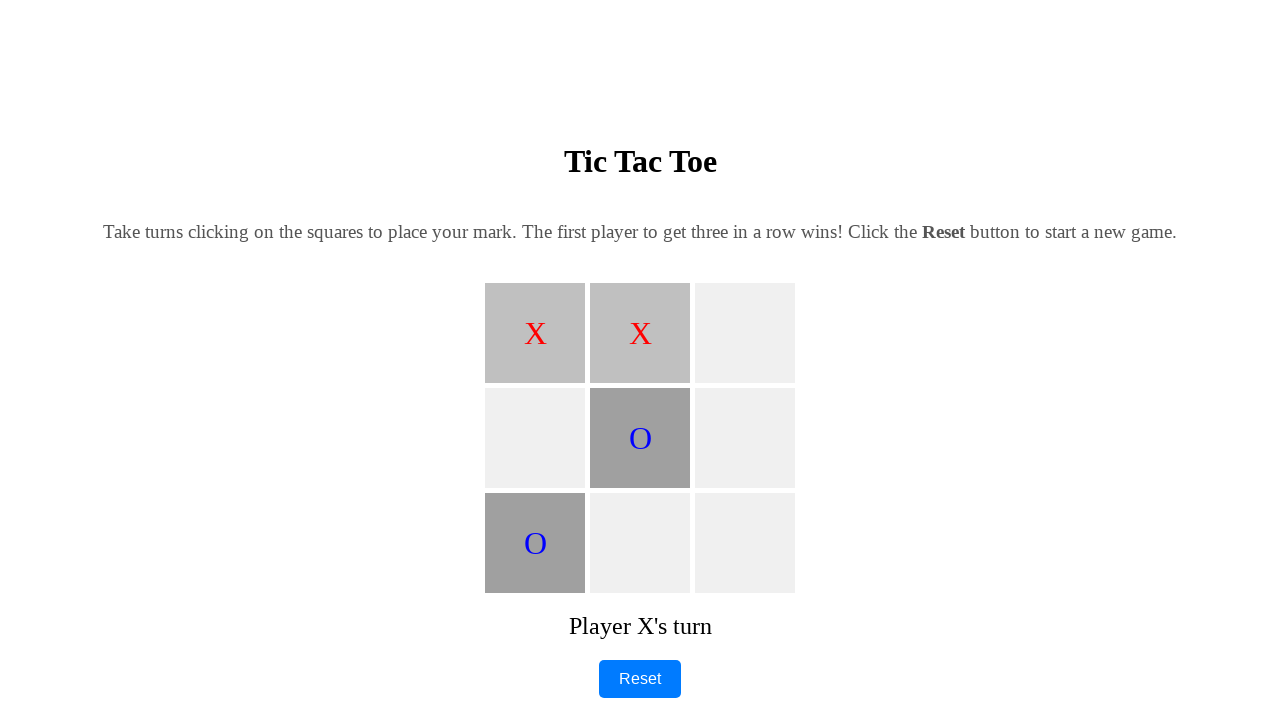

X played: clicked top-right cell to win with top row at (745, 333) on .cell, .square, [data-cell], button >> nth=2
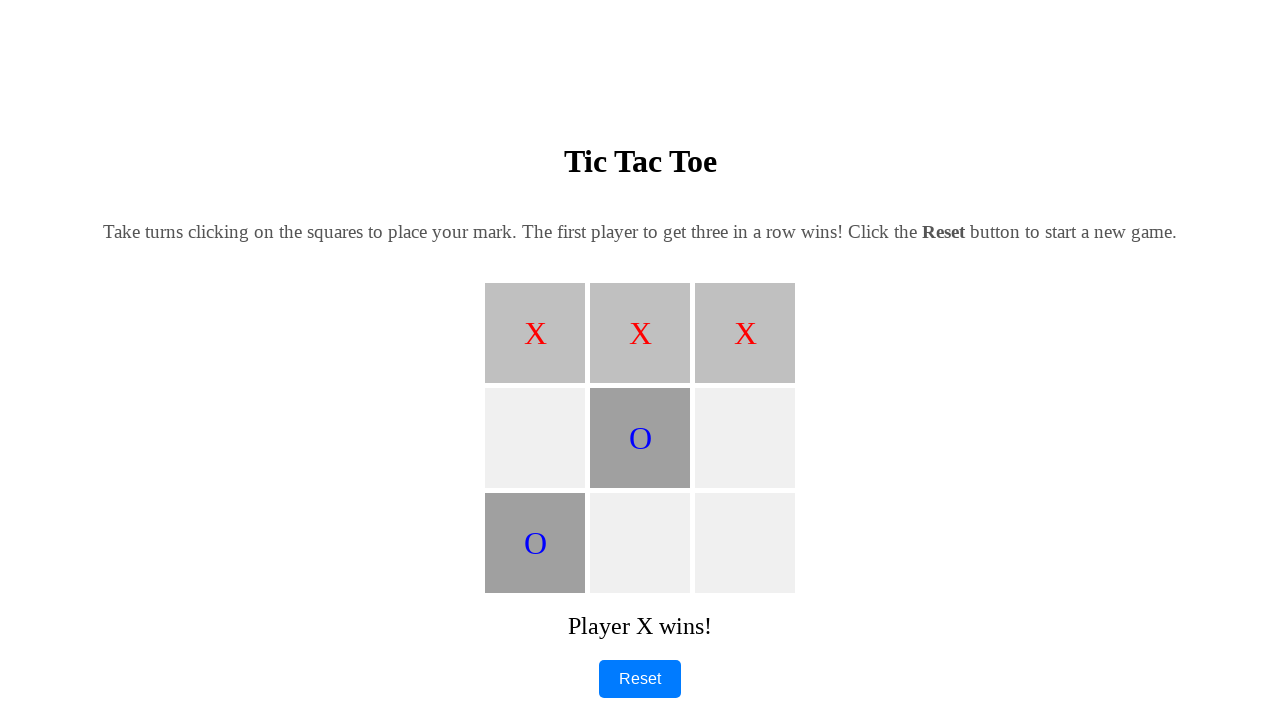

Waited 500ms for win detection
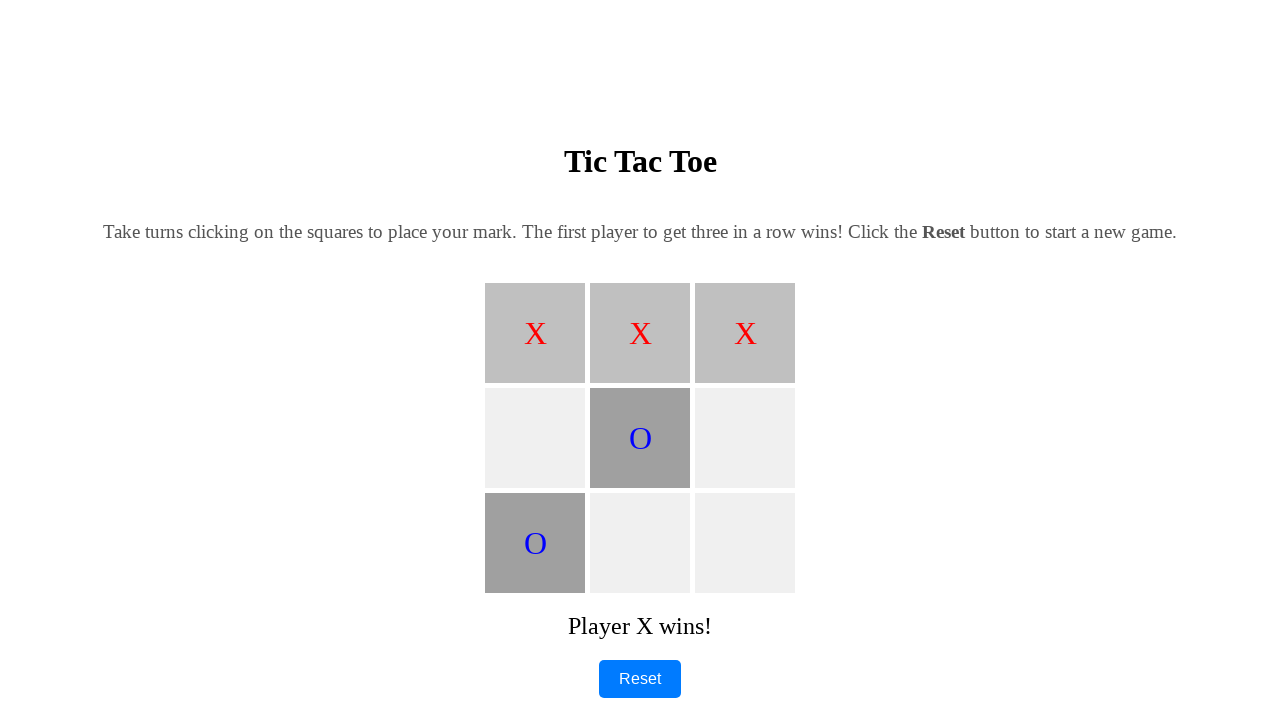

Located reset/restart button
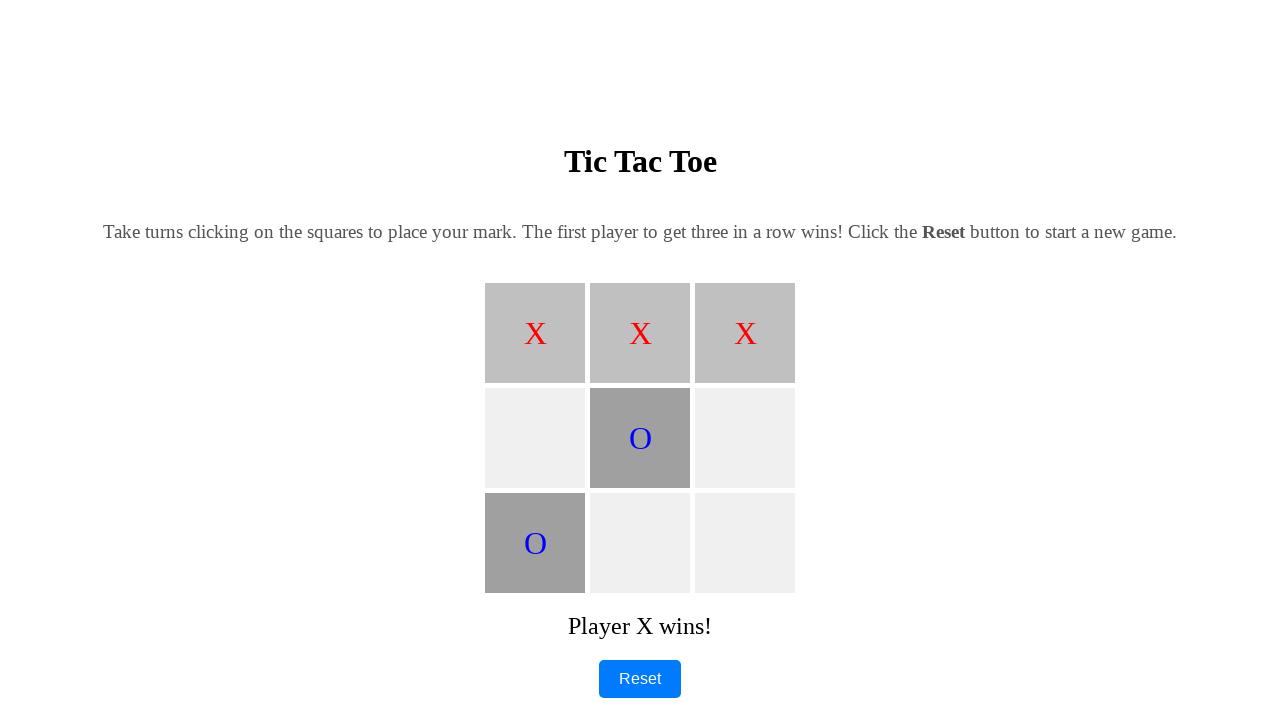

Clicked reset button to start new game at (640, 679) on button:has-text('Reset'), button:has-text('Restart'), button:has-text('New Game'
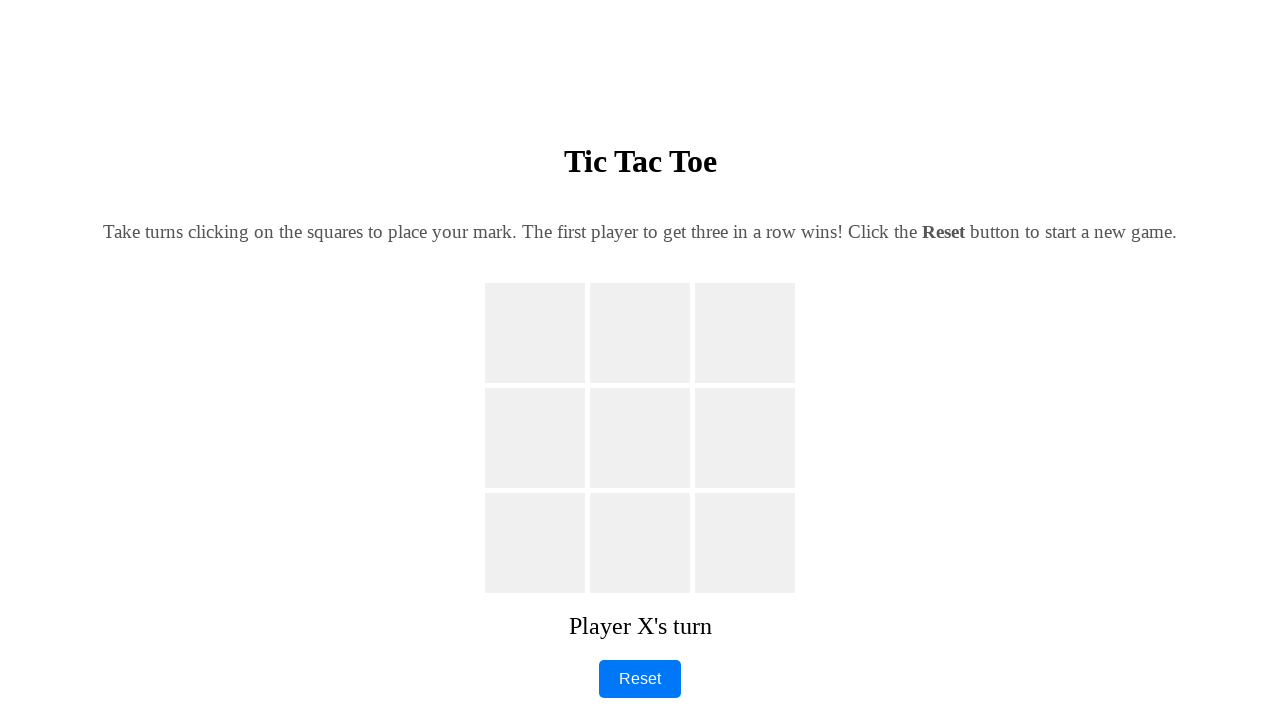

Verified reset worked: played move on center cell at (640, 438) on .cell, .square, [data-cell], button >> nth=4
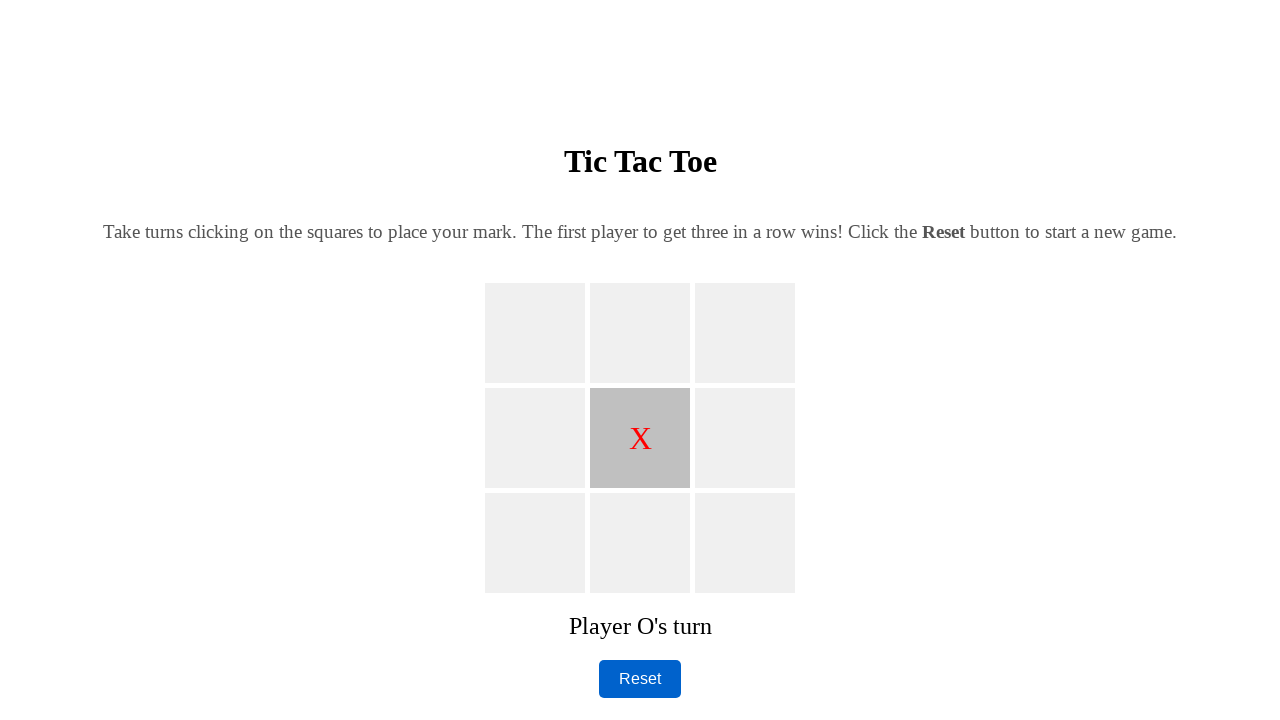

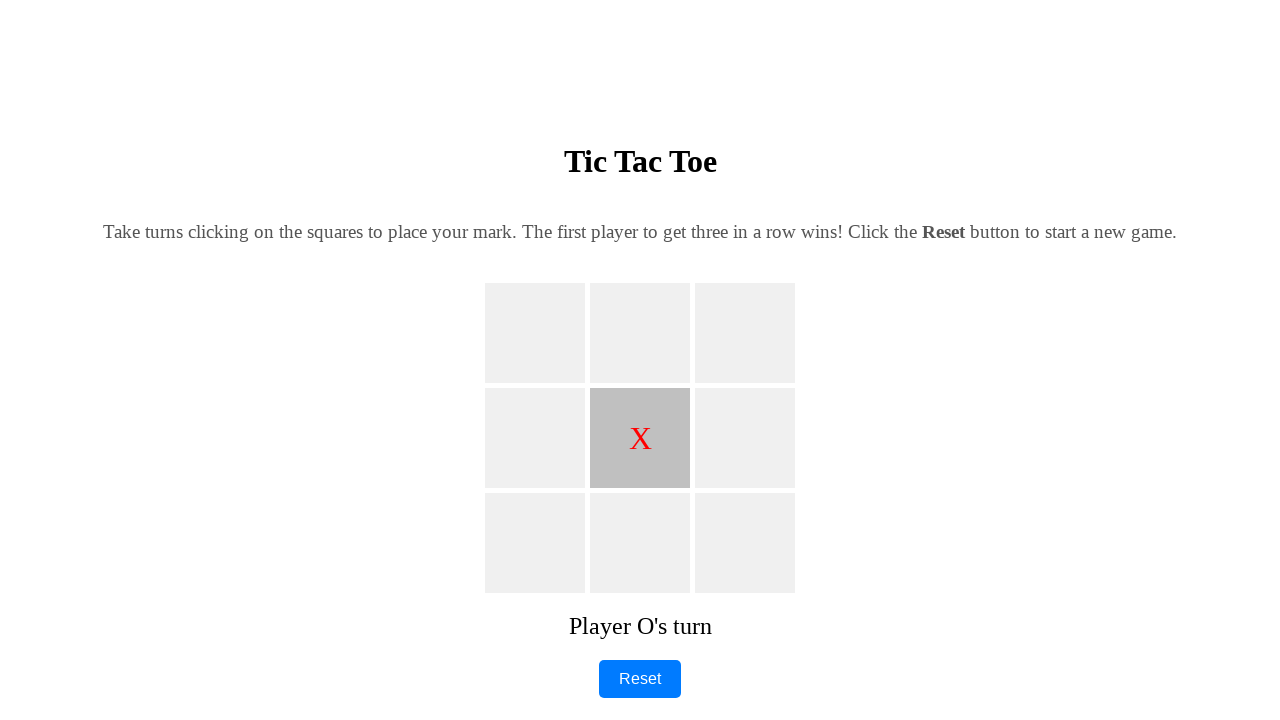